Tests filtering to display only completed items

Starting URL: https://demo.playwright.dev/todomvc

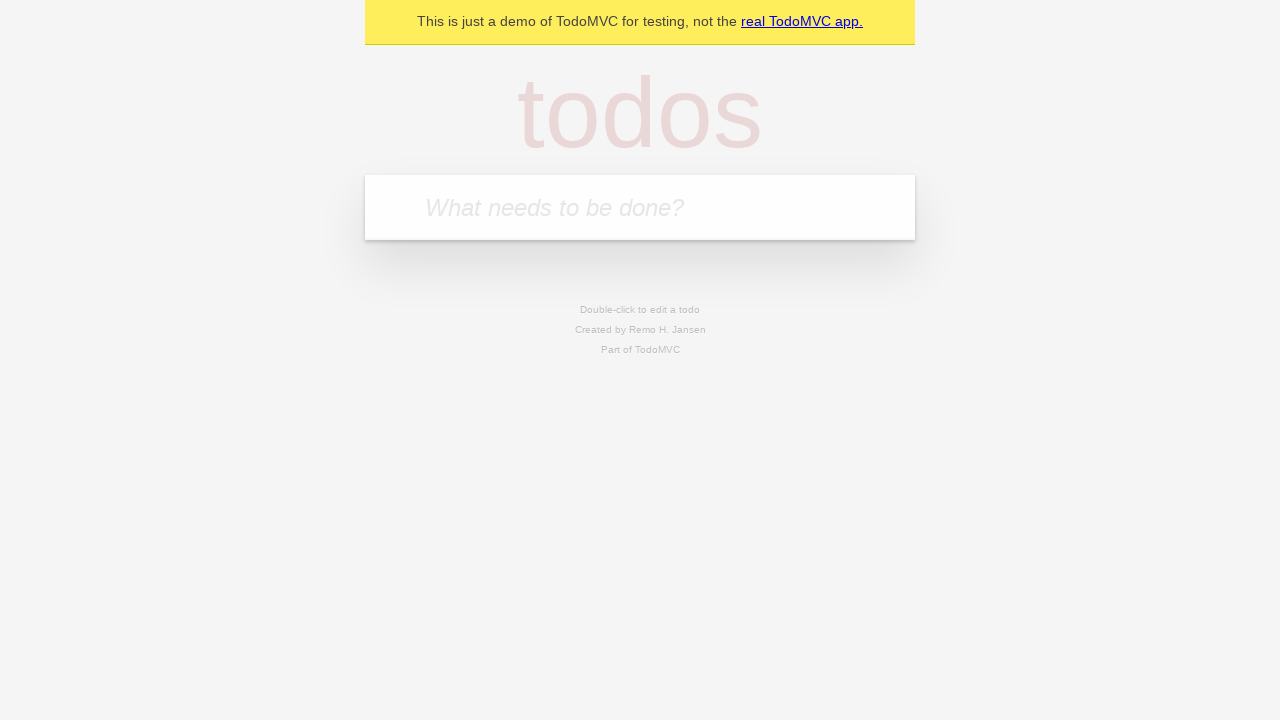

Filled new todo input with 'buy some cheese' on .new-todo
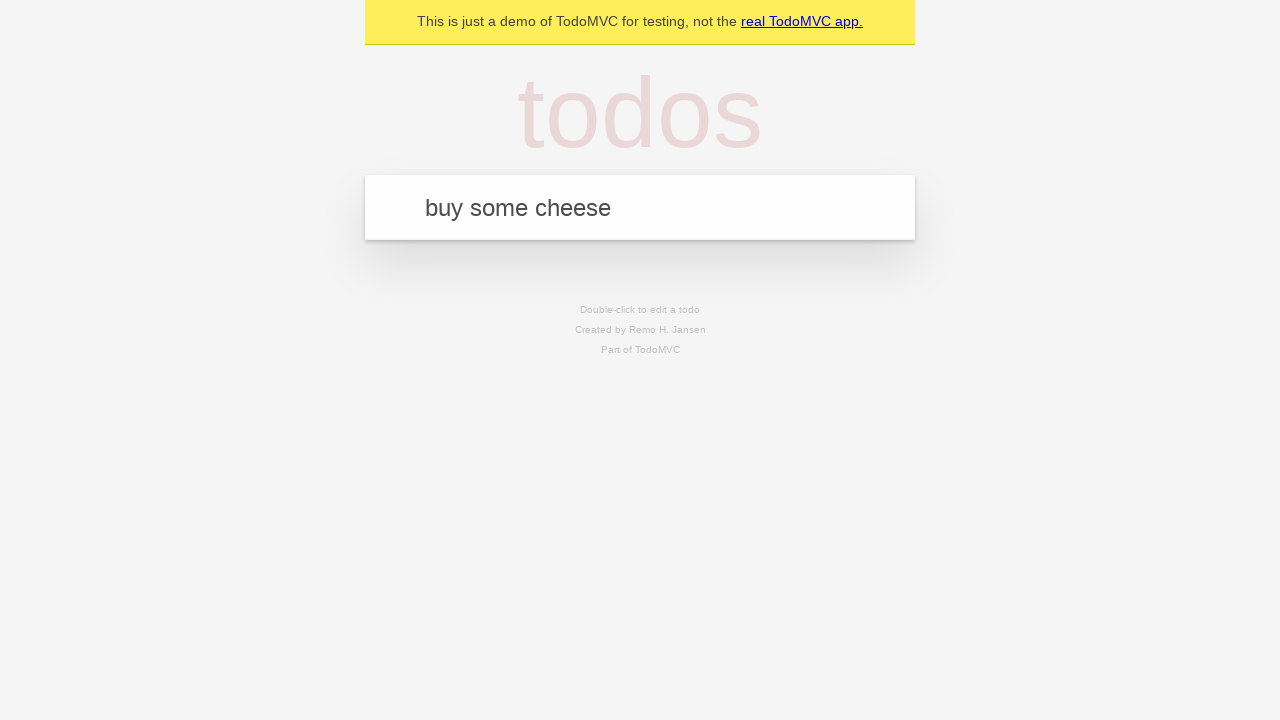

Pressed Enter to add first todo item on .new-todo
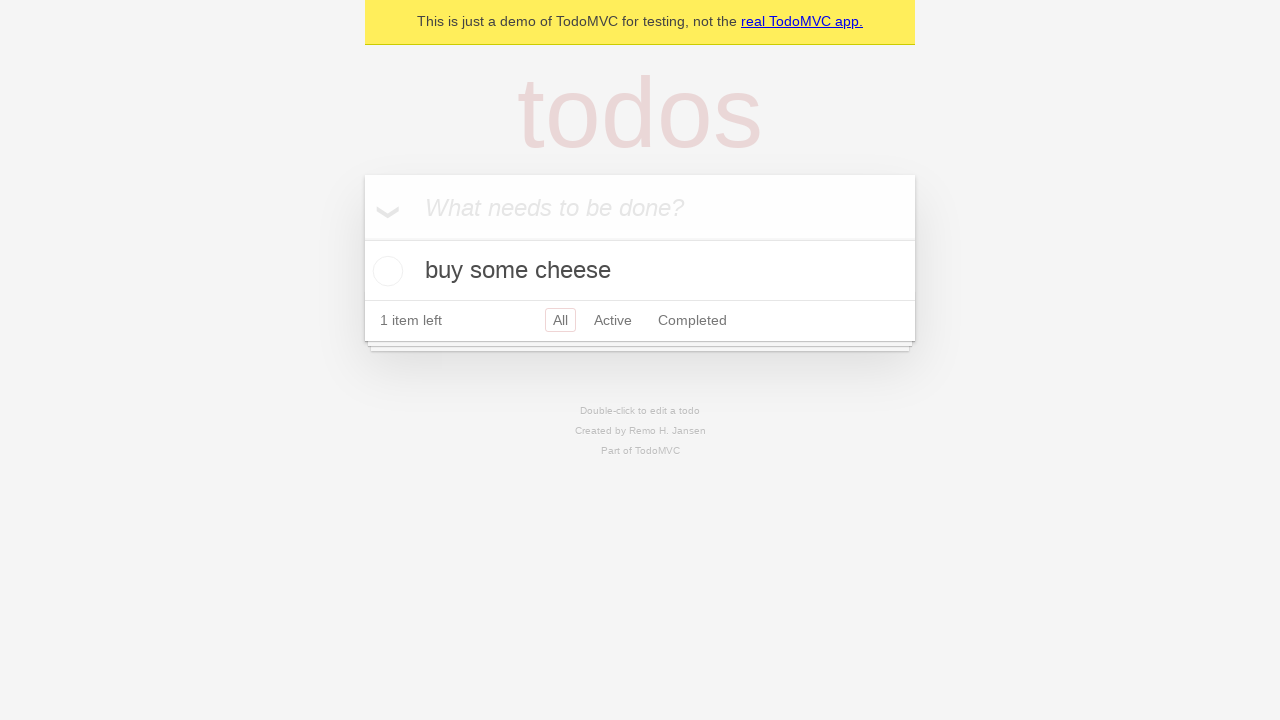

Filled new todo input with 'feed the cat' on .new-todo
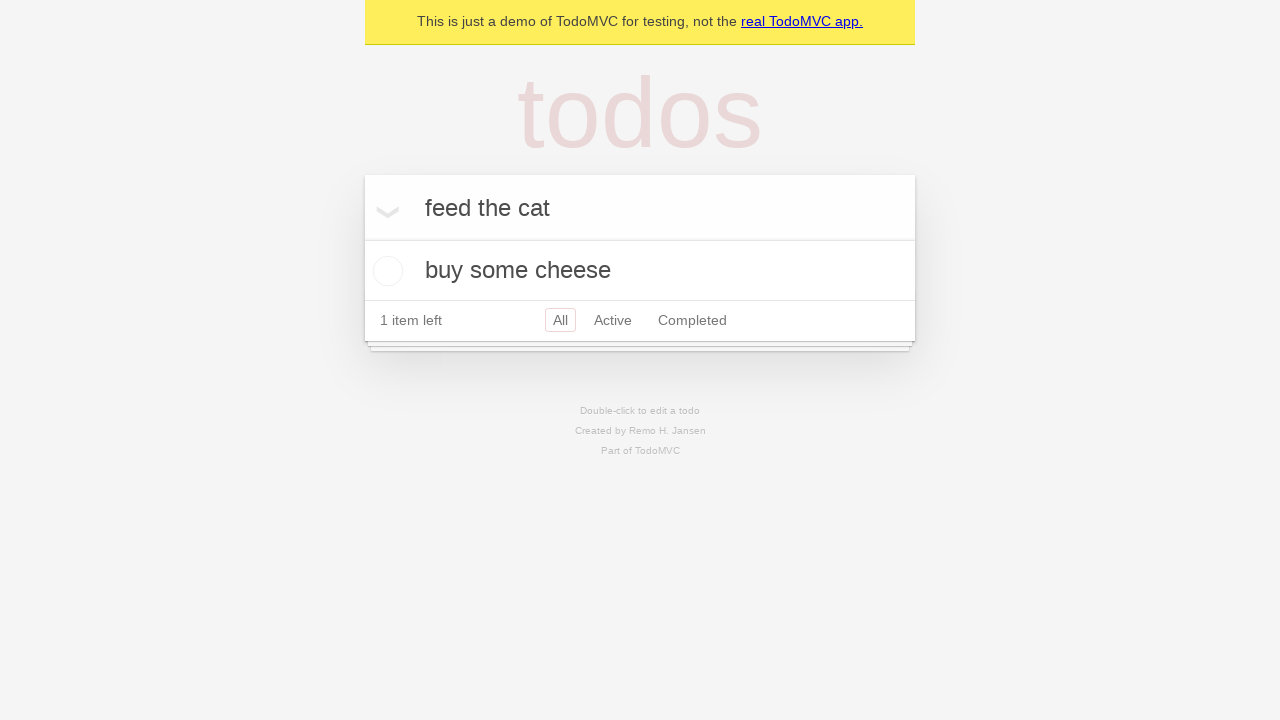

Pressed Enter to add second todo item on .new-todo
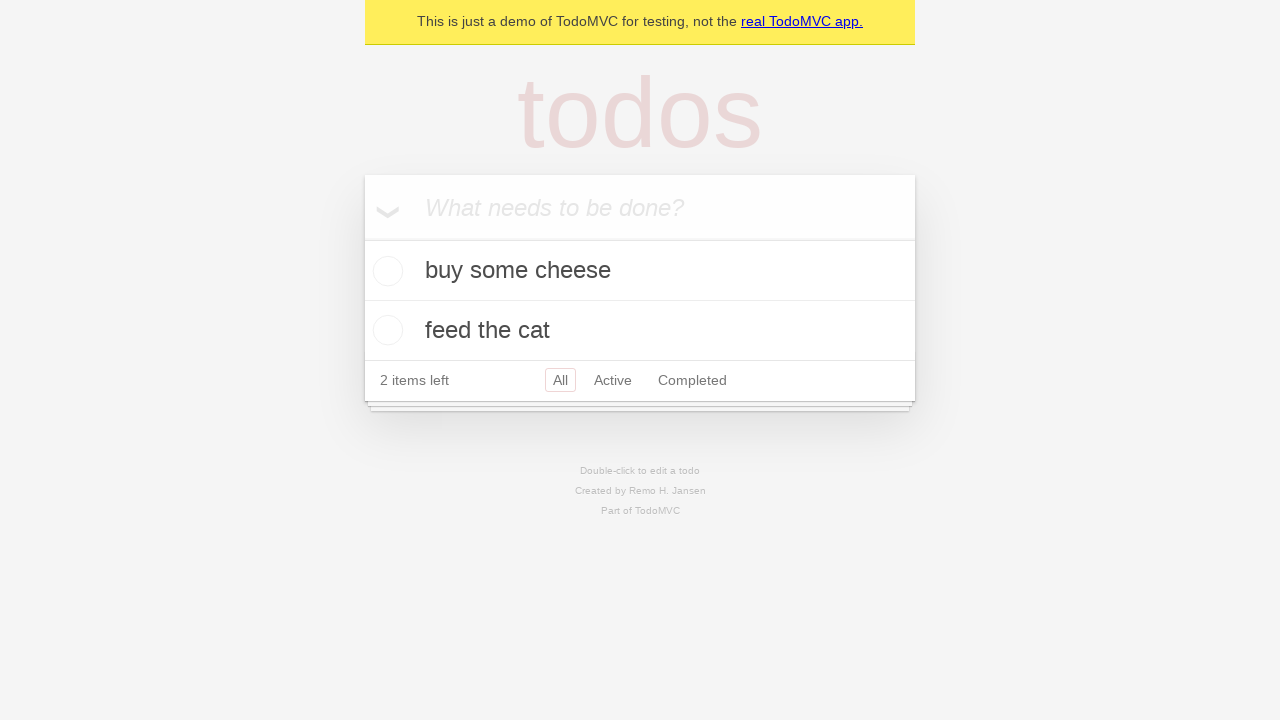

Filled new todo input with 'book a doctors appointment' on .new-todo
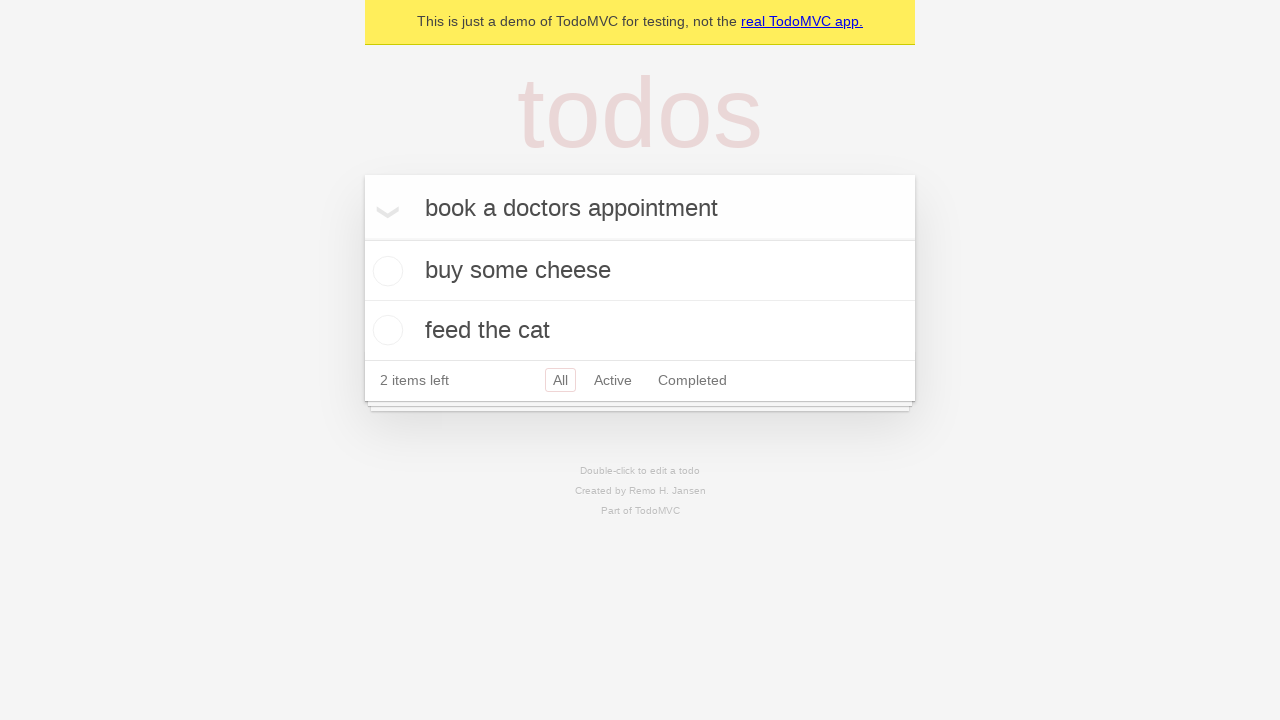

Pressed Enter to add third todo item on .new-todo
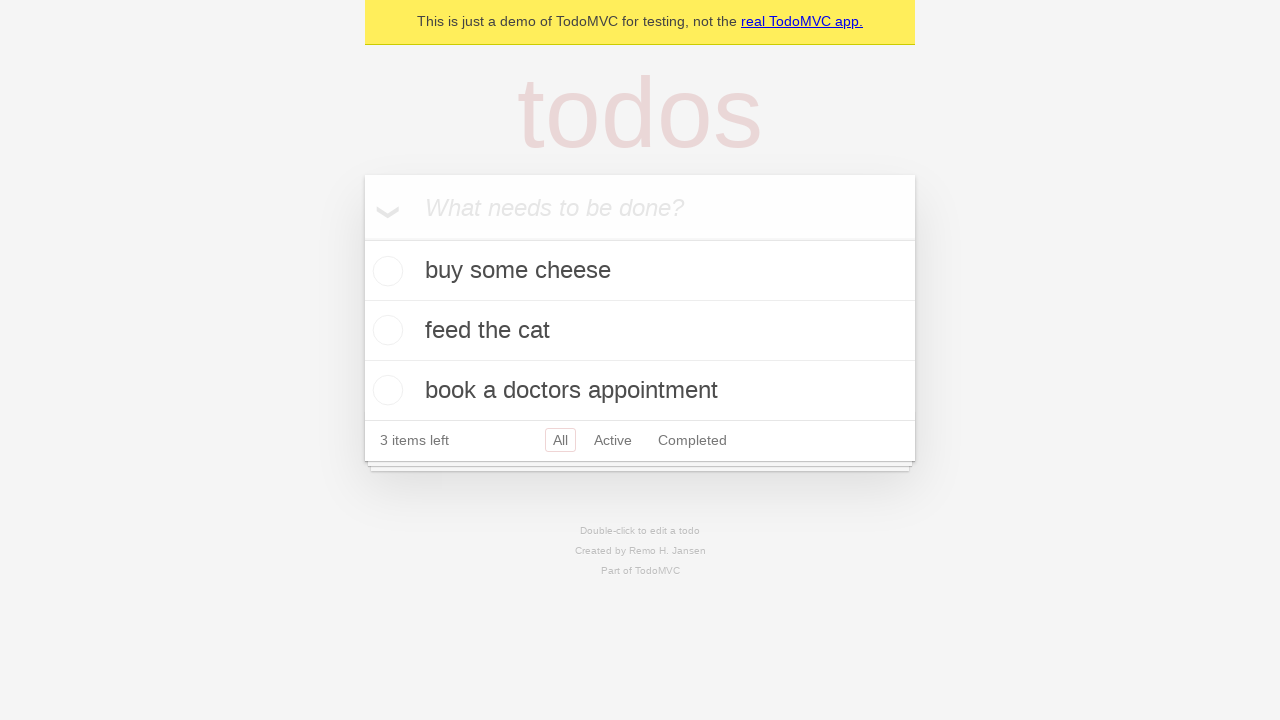

All three todo items loaded
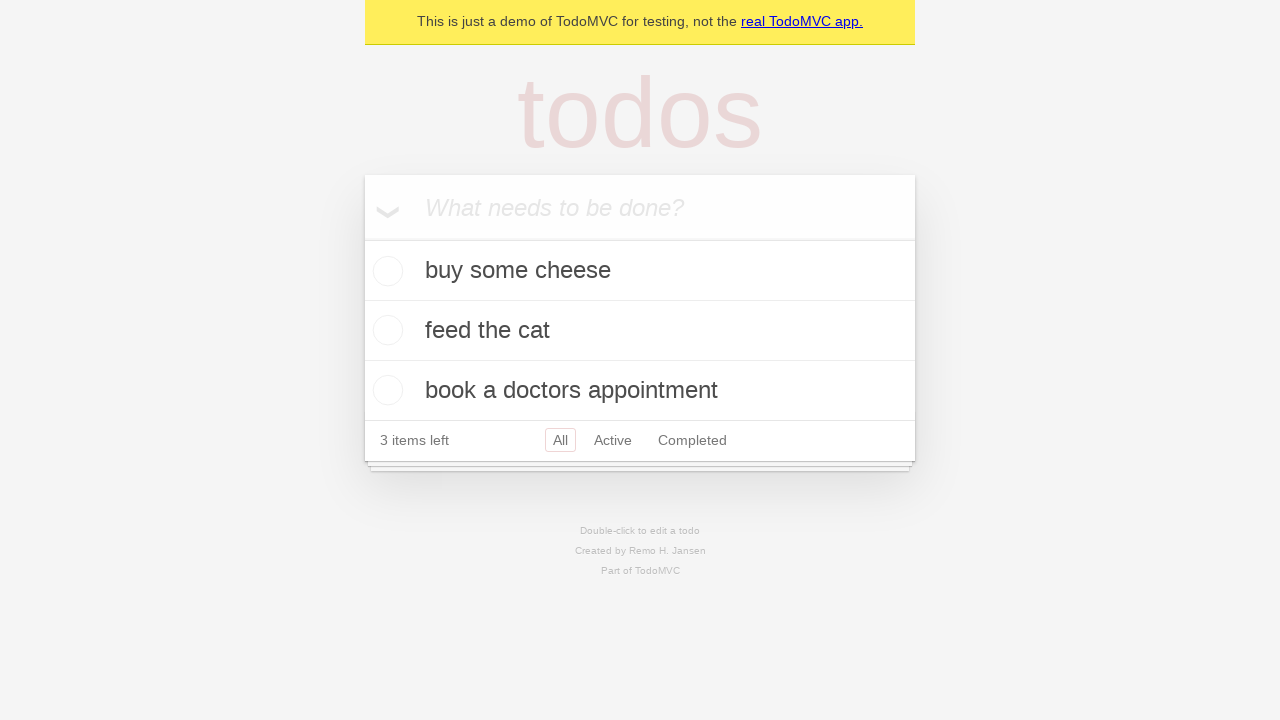

Marked second todo item ('feed the cat') as completed at (385, 330) on .todo-list li .toggle >> nth=1
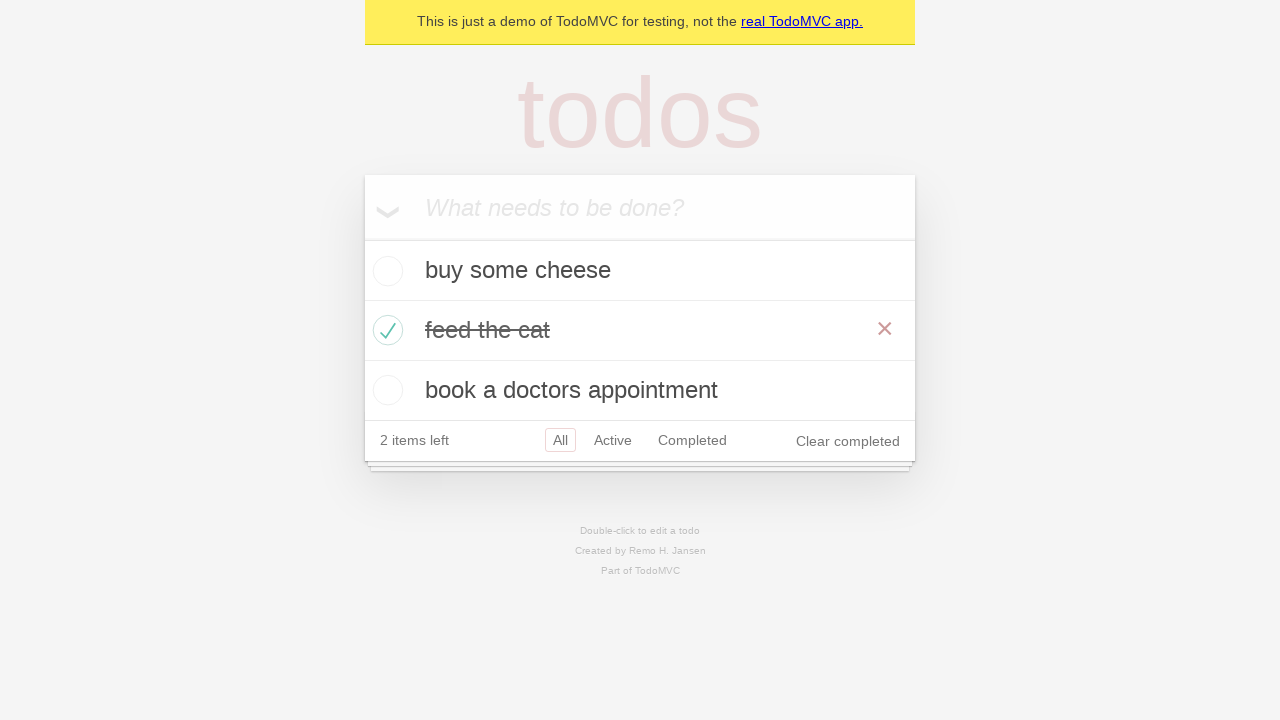

Clicked Completed filter to display only completed items at (692, 440) on .filters >> text=Completed
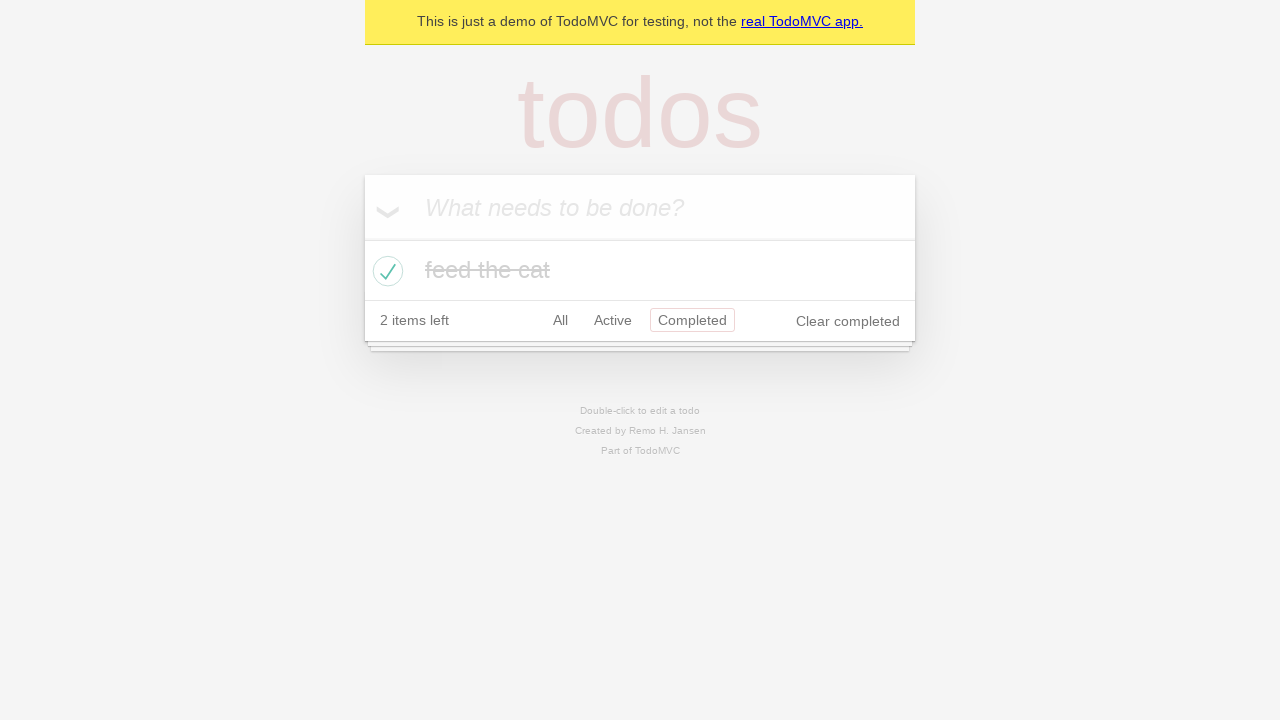

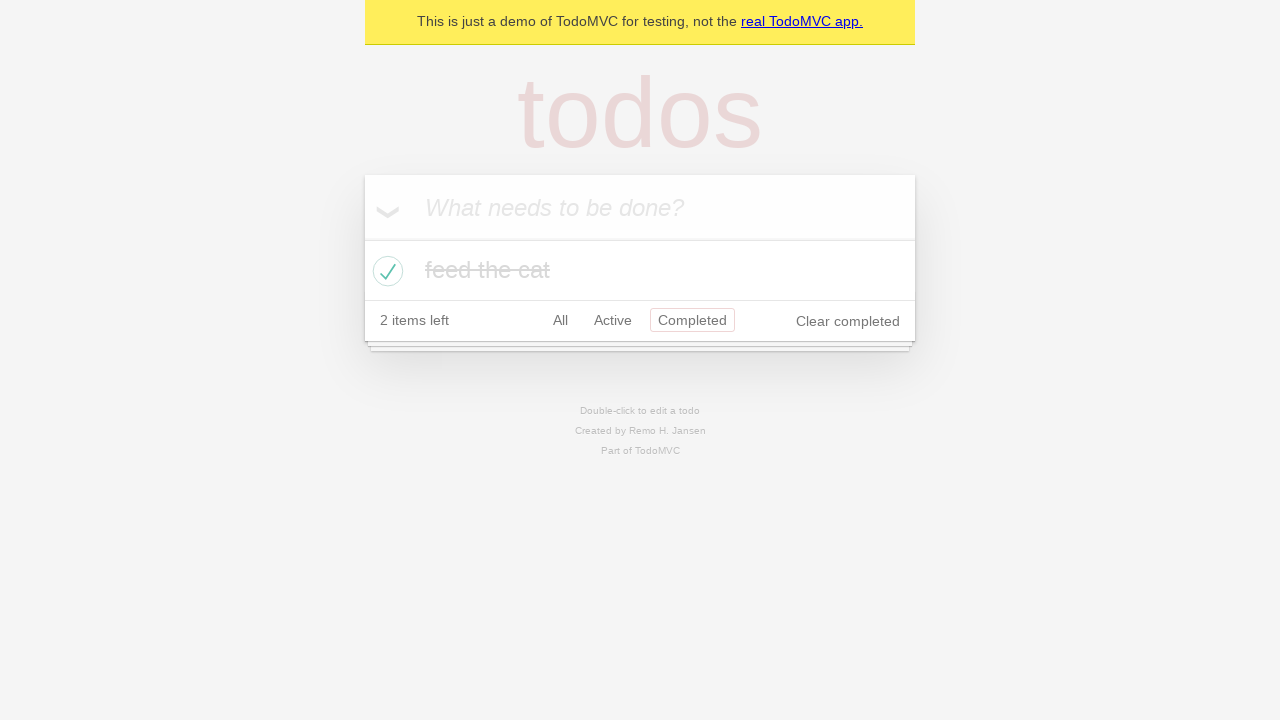